Tests alert handling on a bus booking website by clicking a button that triggers an alert and then accepting the alert

Starting URL: http://www.busindia.com/PRTC-Pondicherry-Online-Booking.jsp

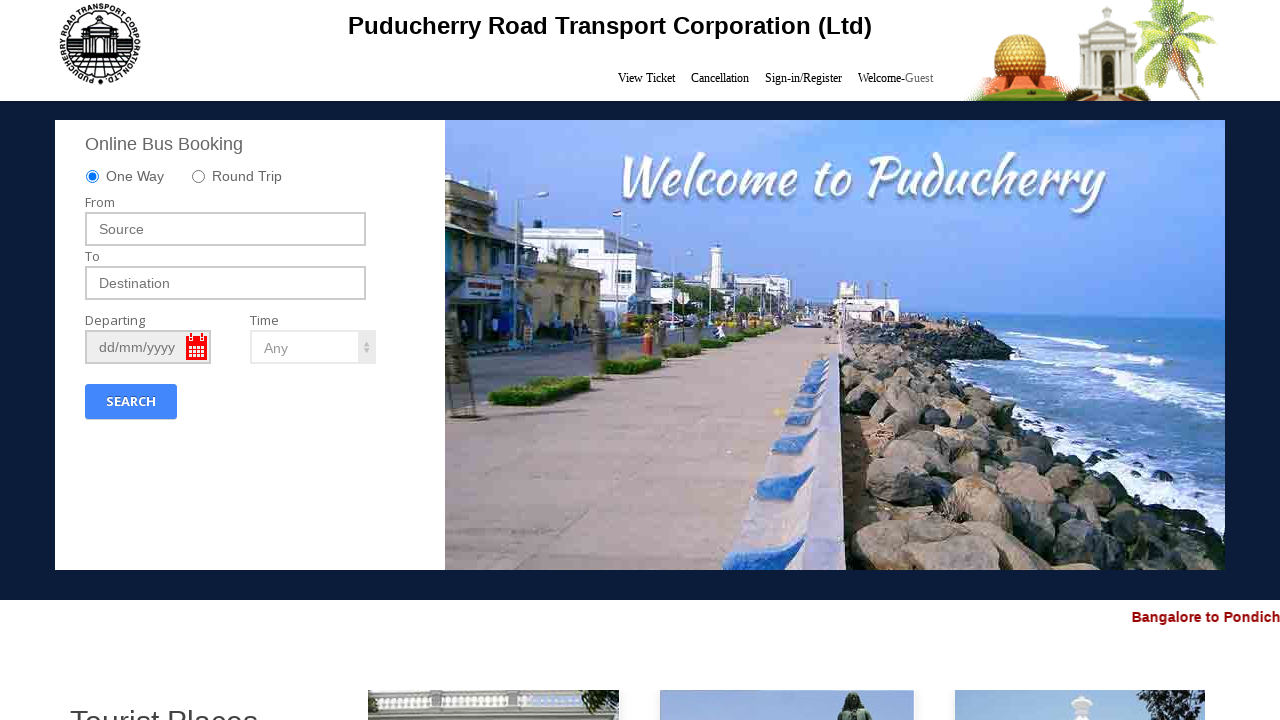

Clicked search/submit button to trigger alert at (131, 402) on xpath=//*[@id='searchForm']/div[3]/div[1]/div/div/div/div[1]/div[8]/button
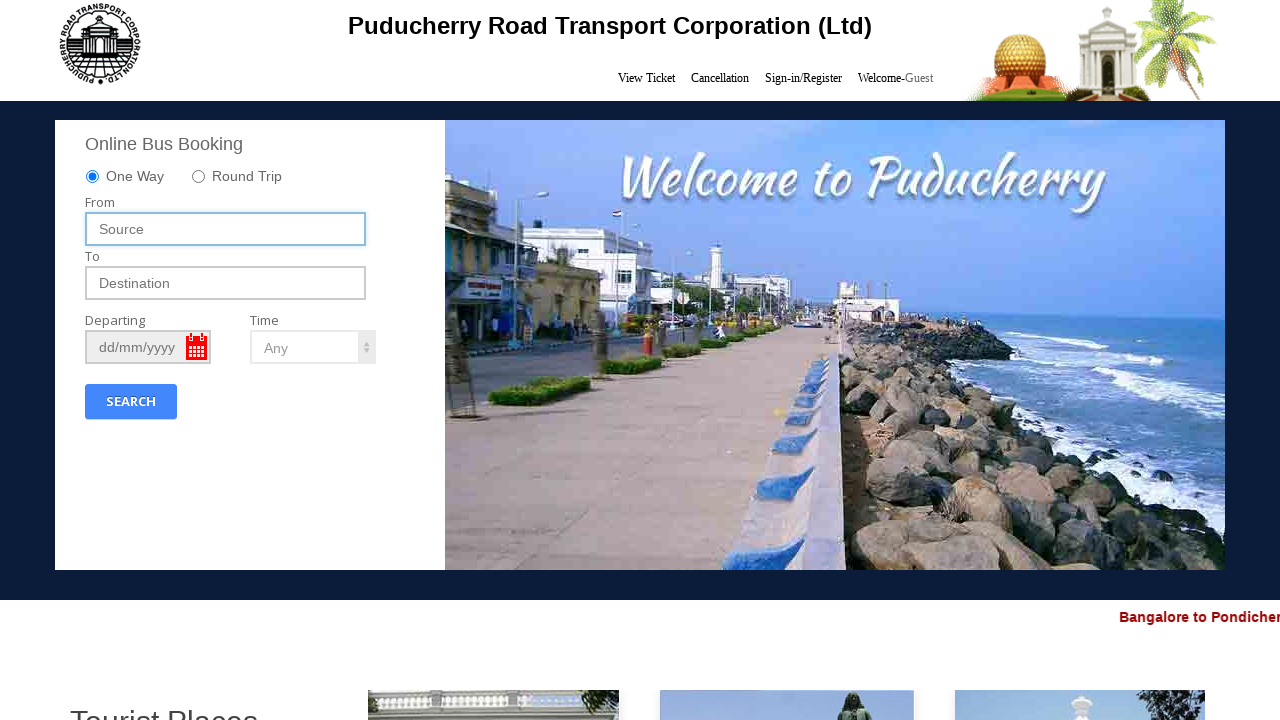

Set up dialog handler to accept alerts
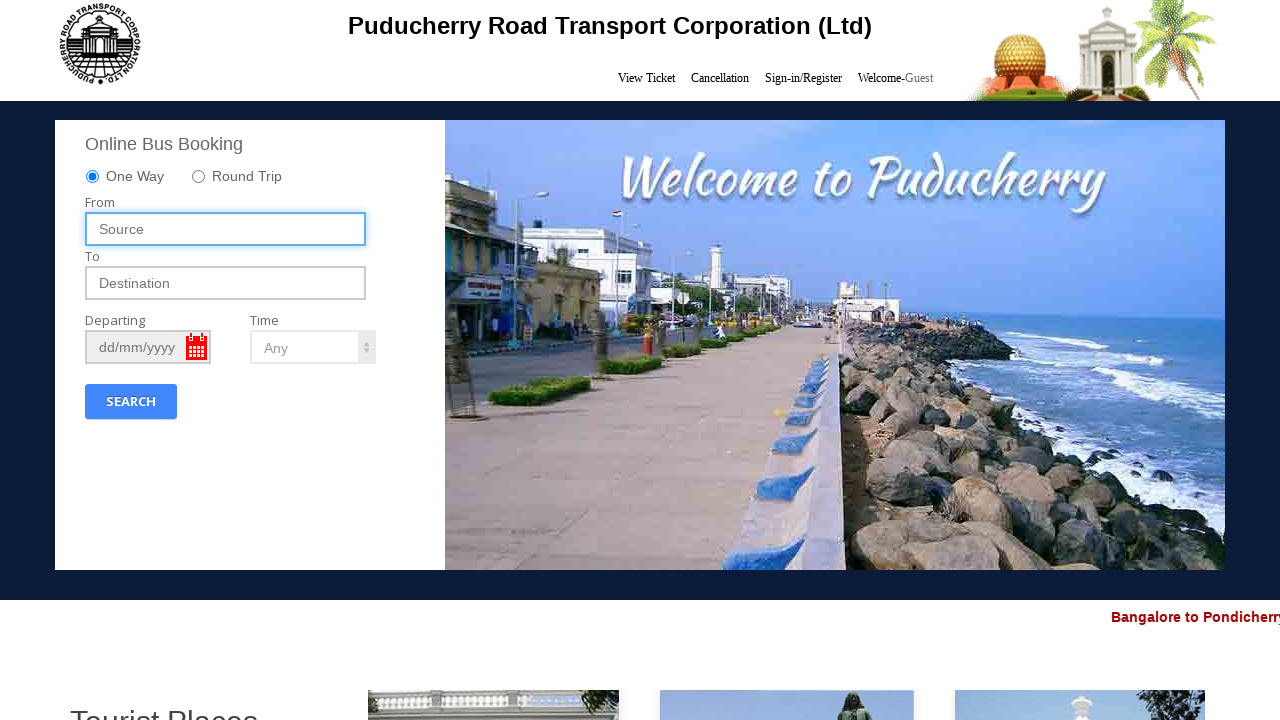

Registered alternative dialog handler function
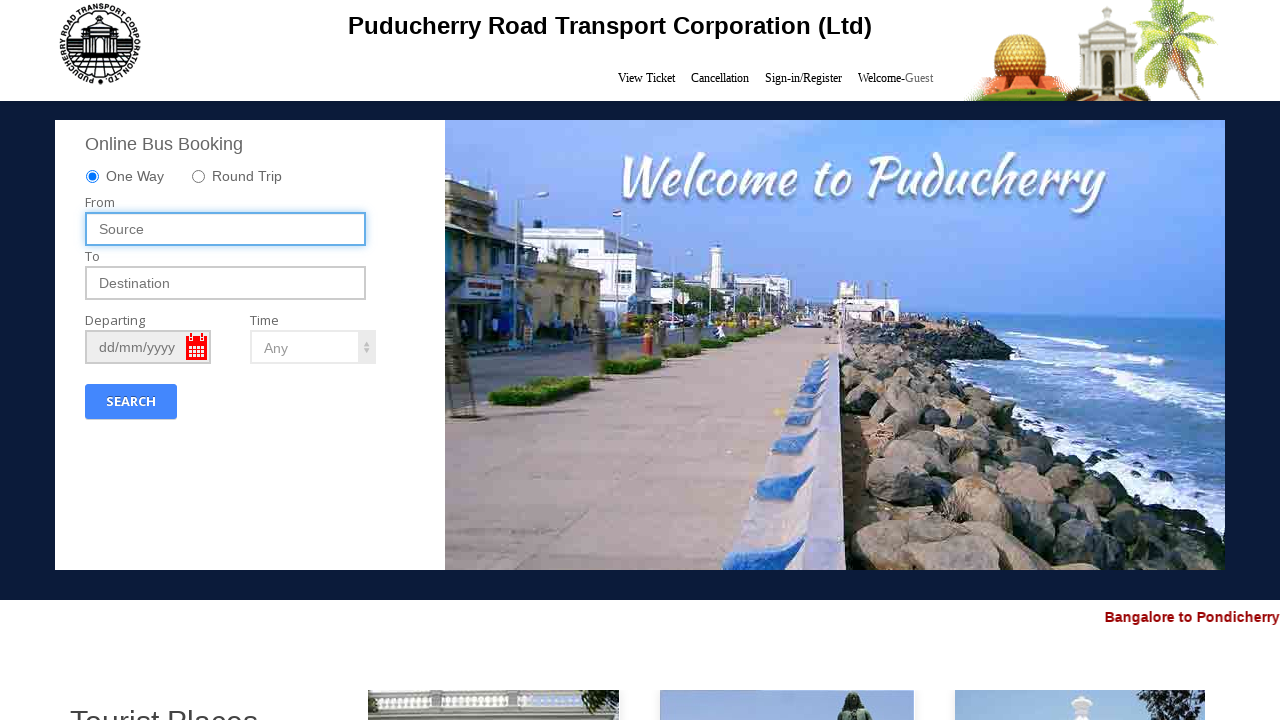

Clicked button via xpath to trigger alert dialog at (131, 402) on xpath=//*[@id='searchForm']/div[3]/div[1]/div/div/div/div[1]/div[8]/button
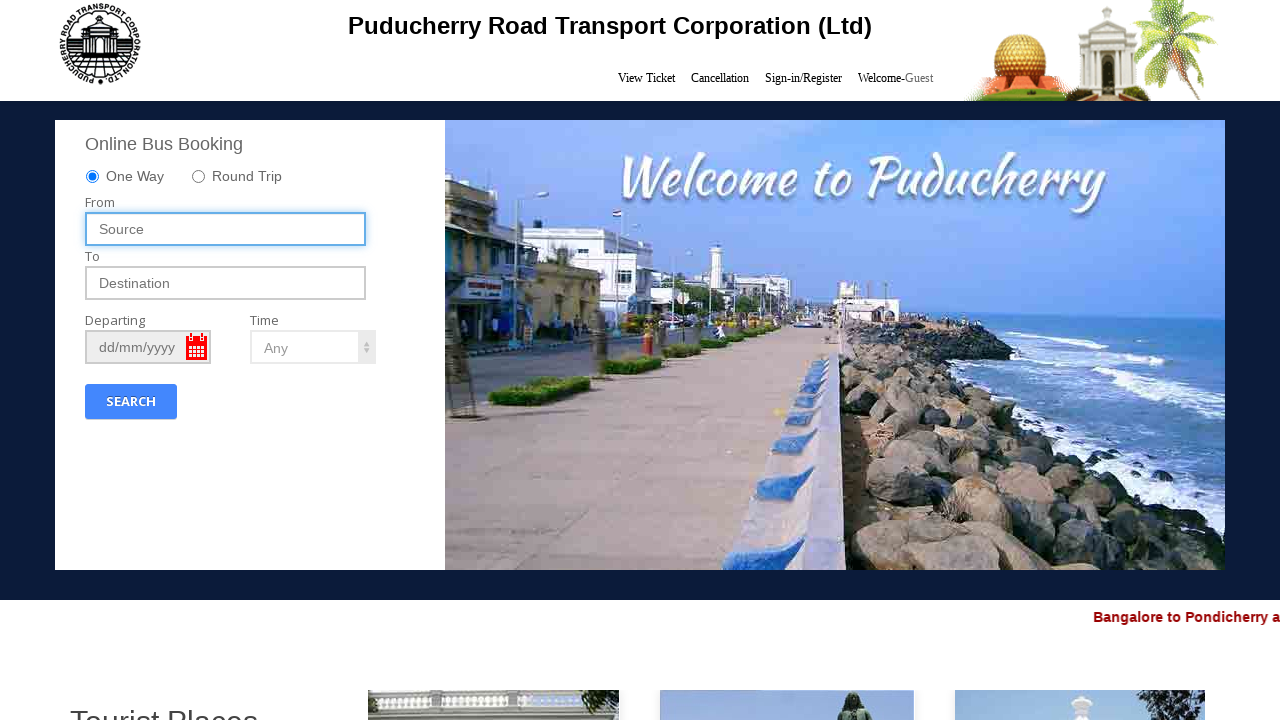

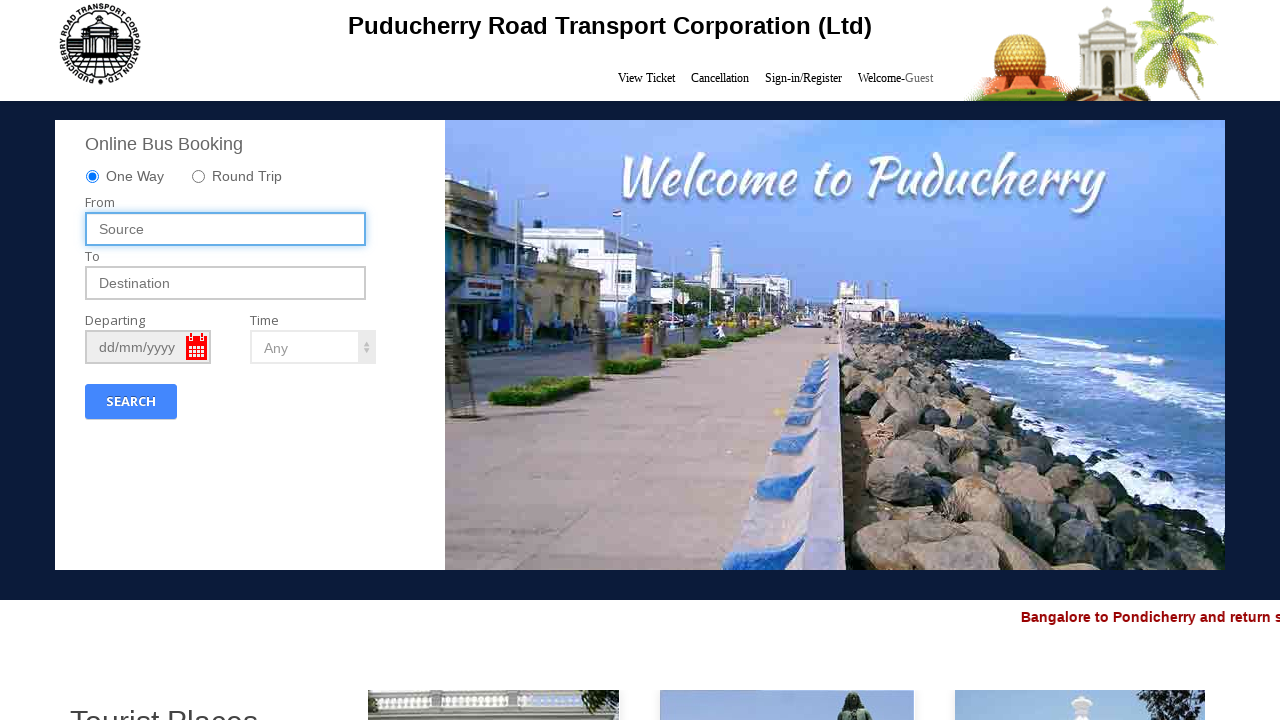